Retrieves and logs the brand logo text from the page header

Starting URL: https://rahulshettyacademy.com/seleniumPractise/#/

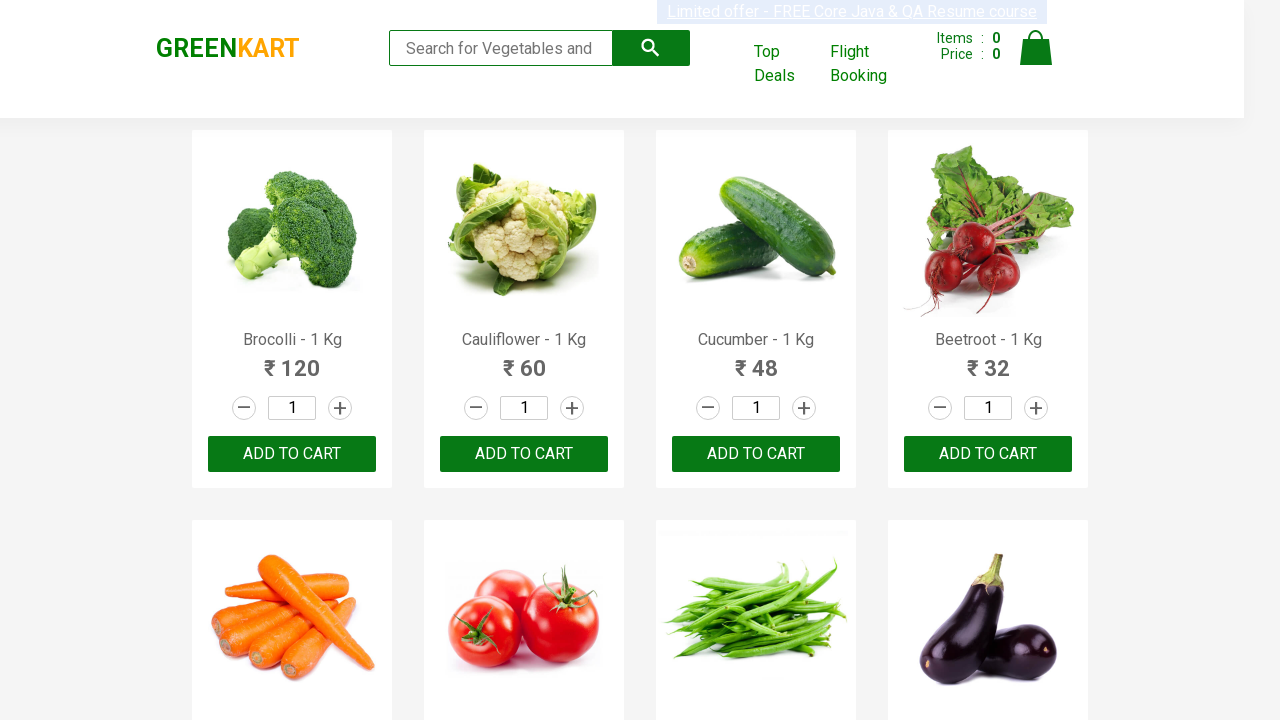

Retrieved brand logo text from page header
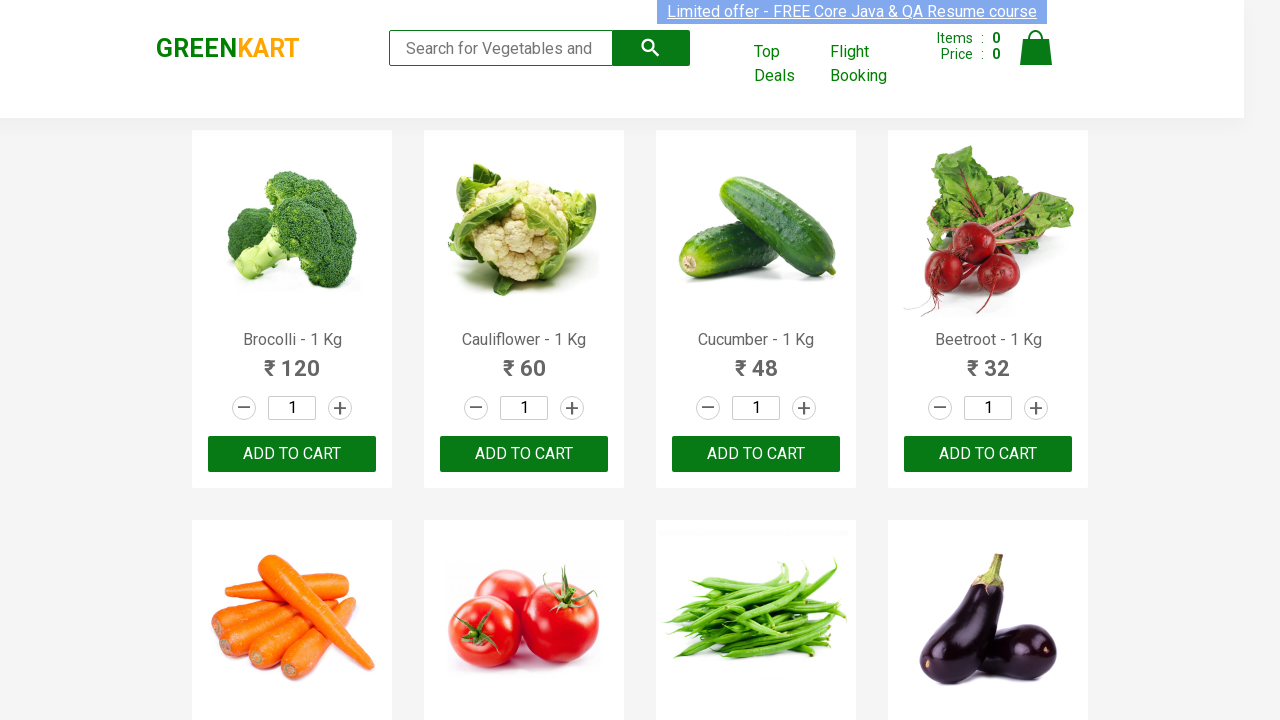

Logged brand text to console
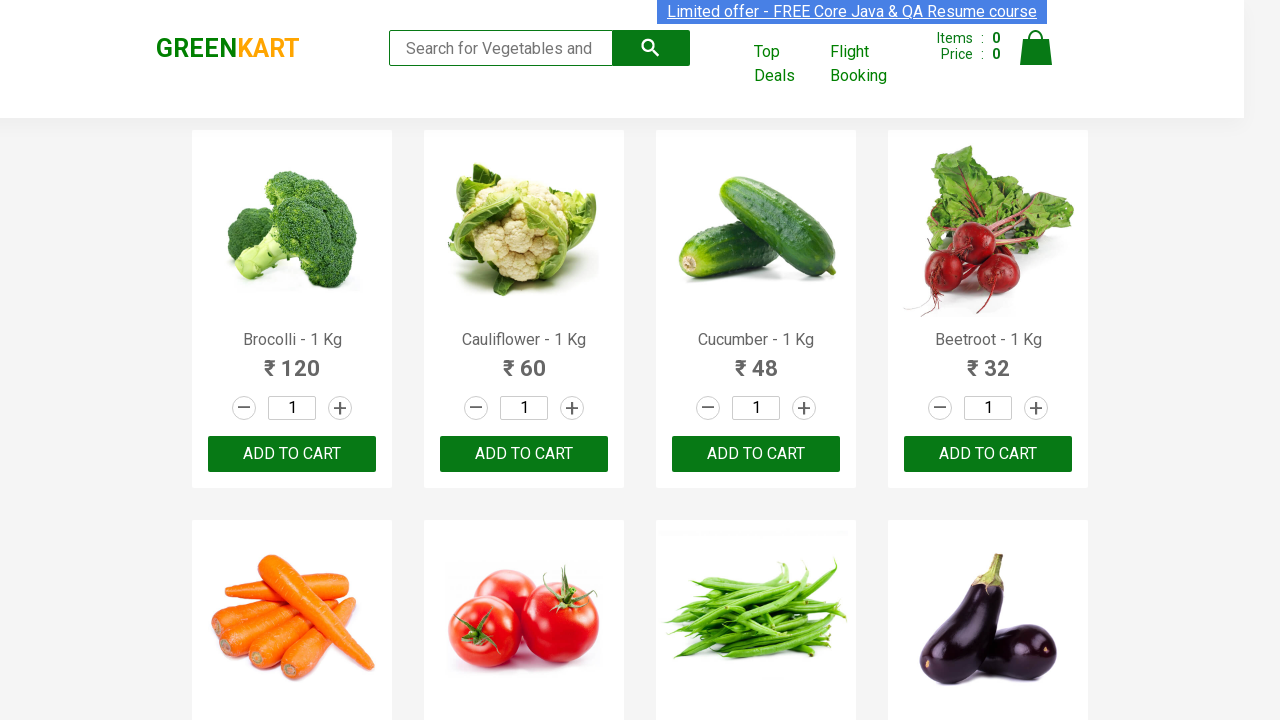

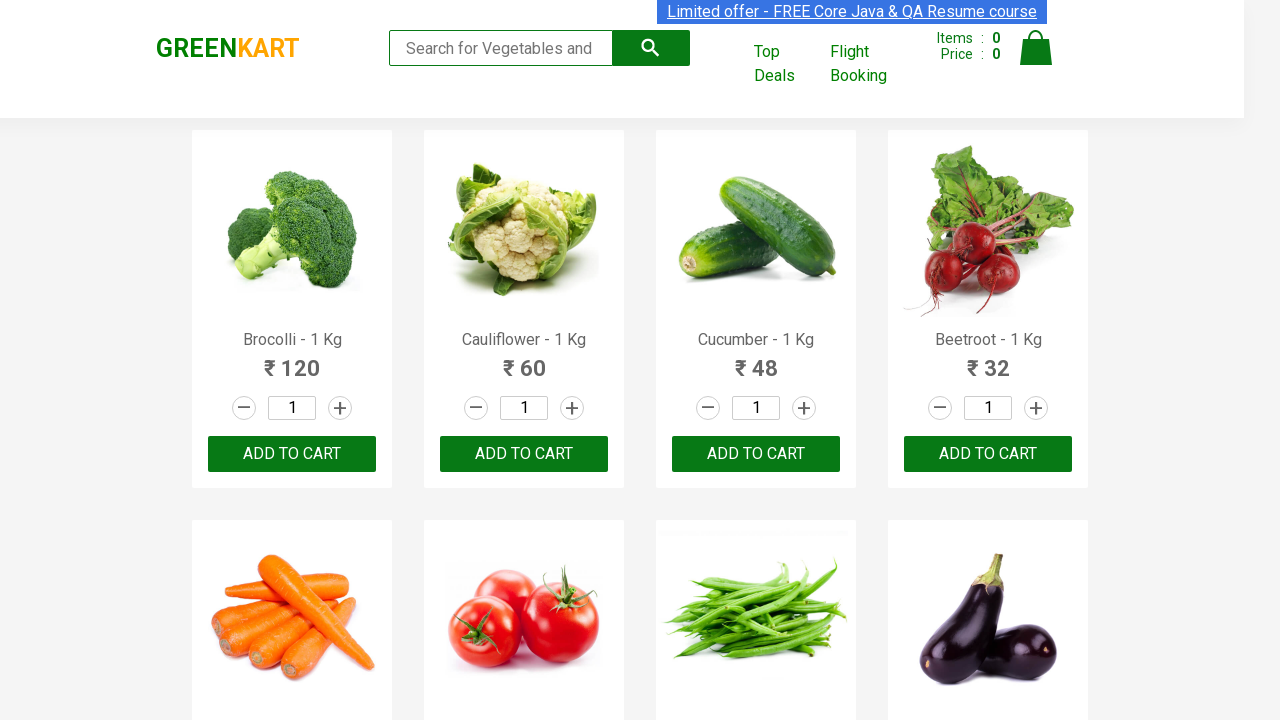